Tests that edits are saved when the input loses focus (blur event)

Starting URL: https://demo.playwright.dev/todomvc

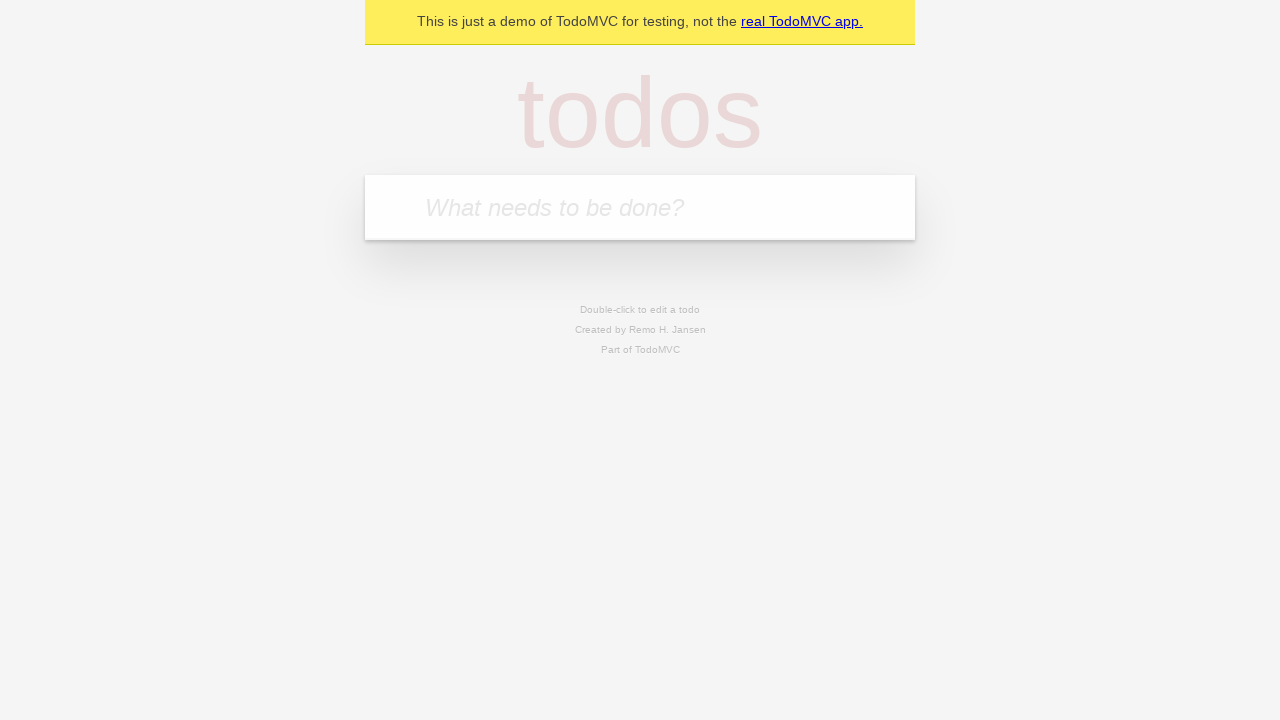

Filled new todo input with 'buy some cheese' on internal:attr=[placeholder="What needs to be done?"i]
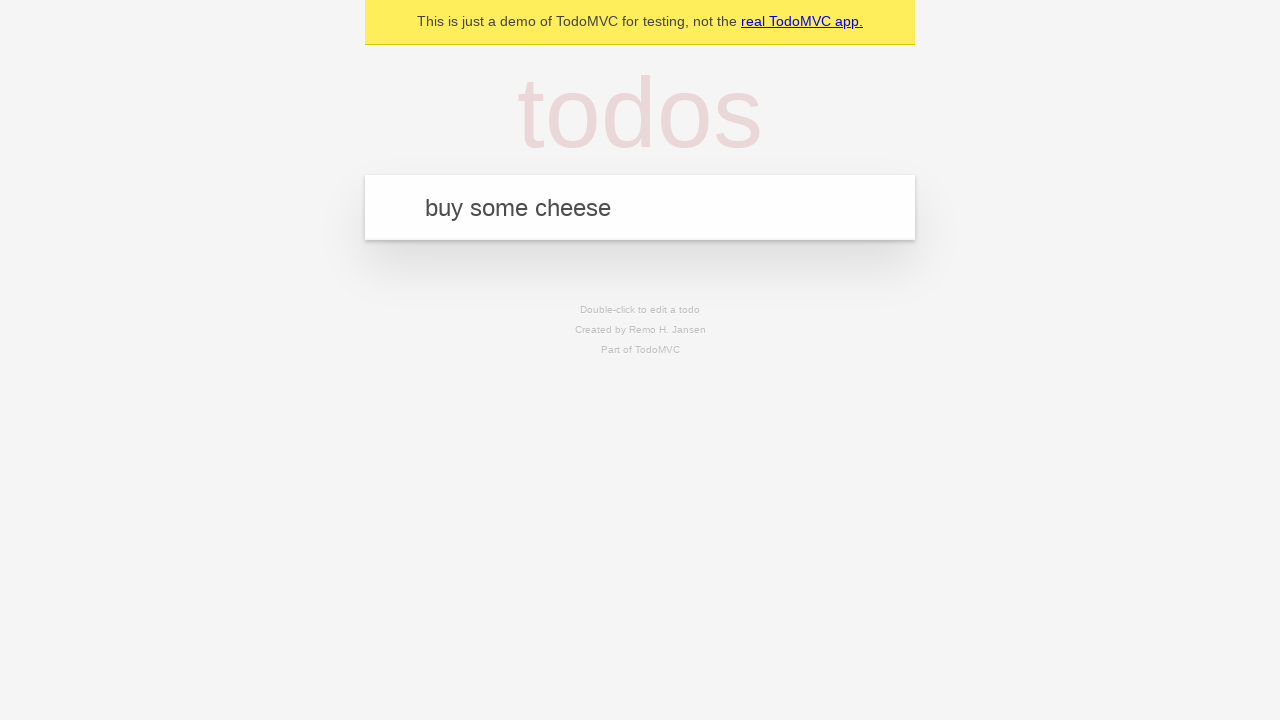

Pressed Enter to add todo 'buy some cheese' on internal:attr=[placeholder="What needs to be done?"i]
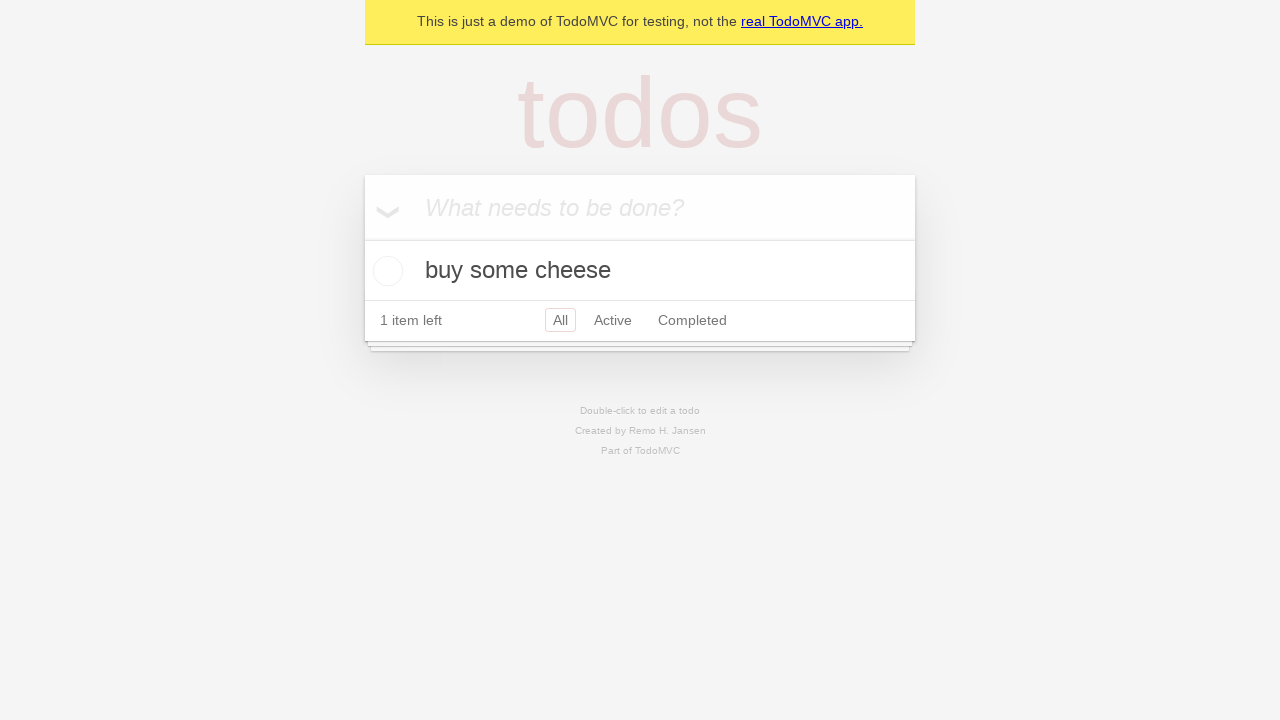

Filled new todo input with 'feed the cat' on internal:attr=[placeholder="What needs to be done?"i]
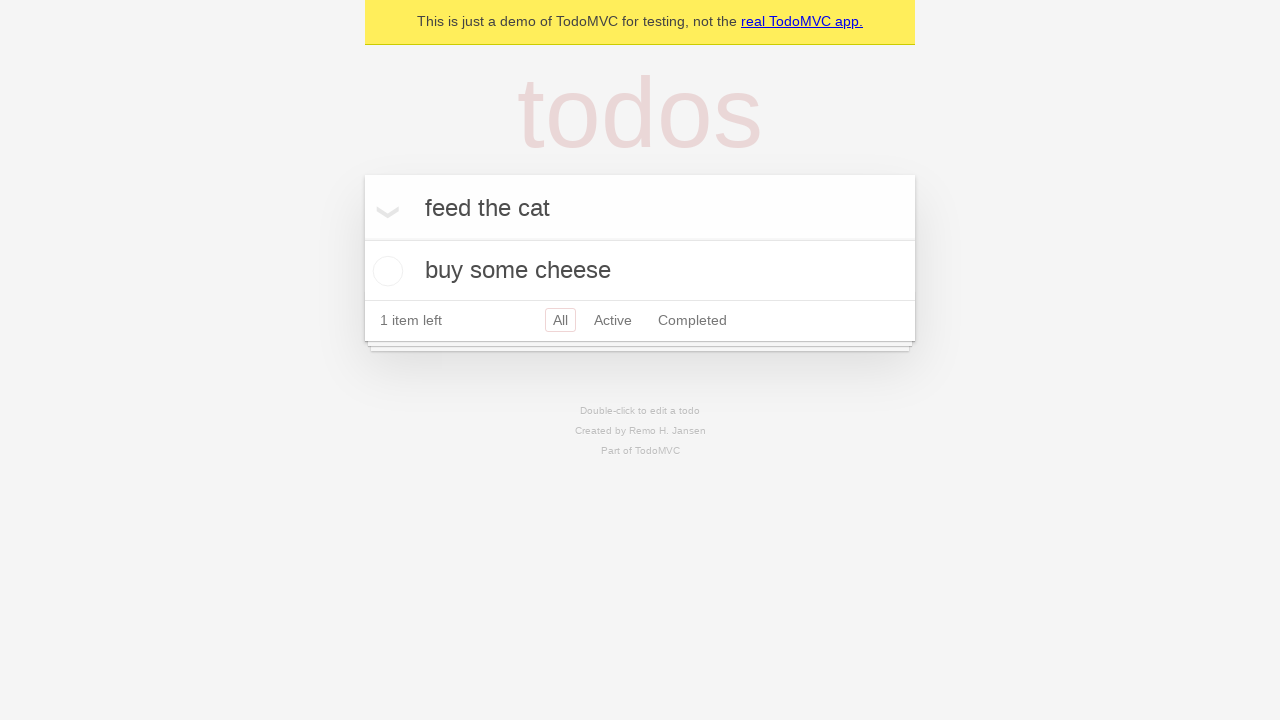

Pressed Enter to add todo 'feed the cat' on internal:attr=[placeholder="What needs to be done?"i]
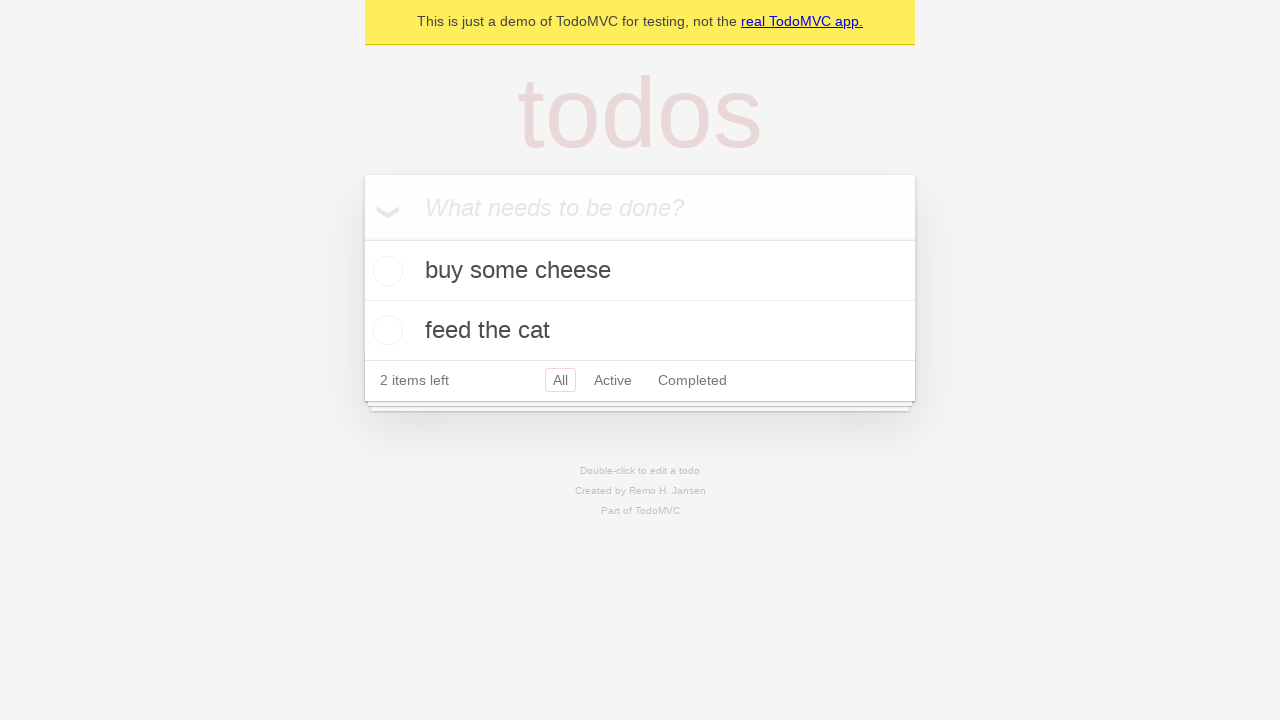

Filled new todo input with 'book a doctors appointment' on internal:attr=[placeholder="What needs to be done?"i]
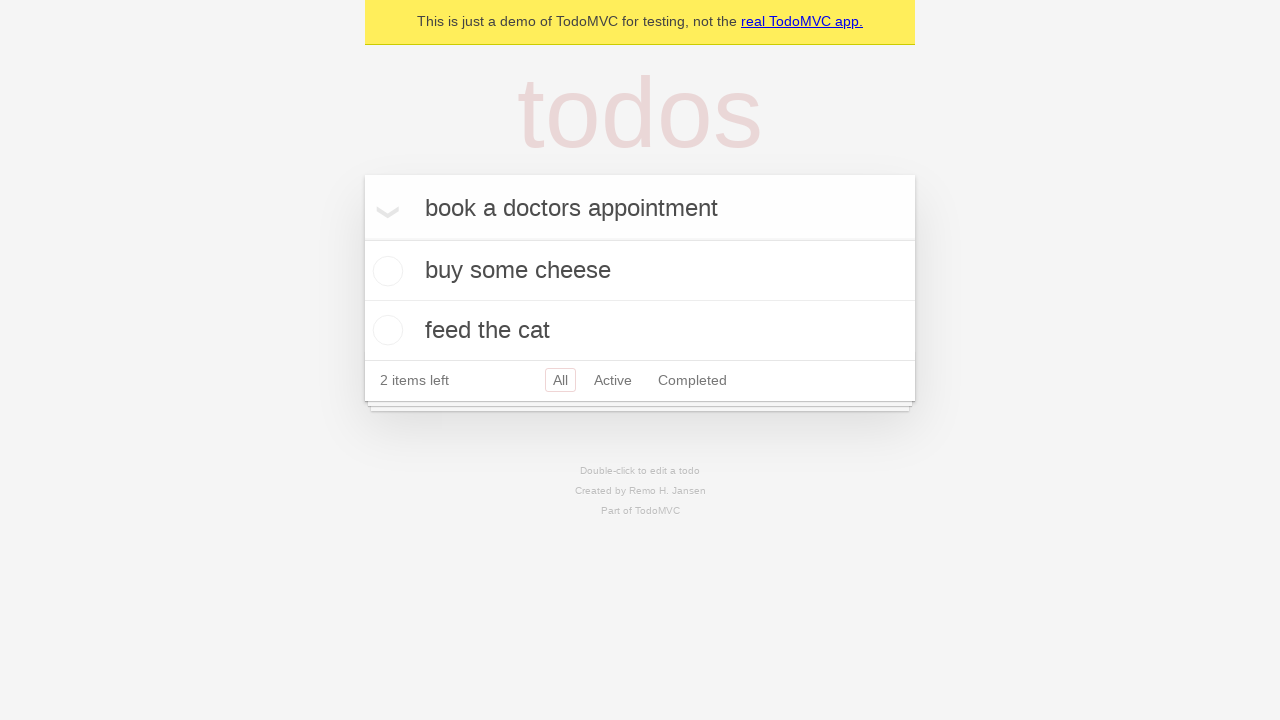

Pressed Enter to add todo 'book a doctors appointment' on internal:attr=[placeholder="What needs to be done?"i]
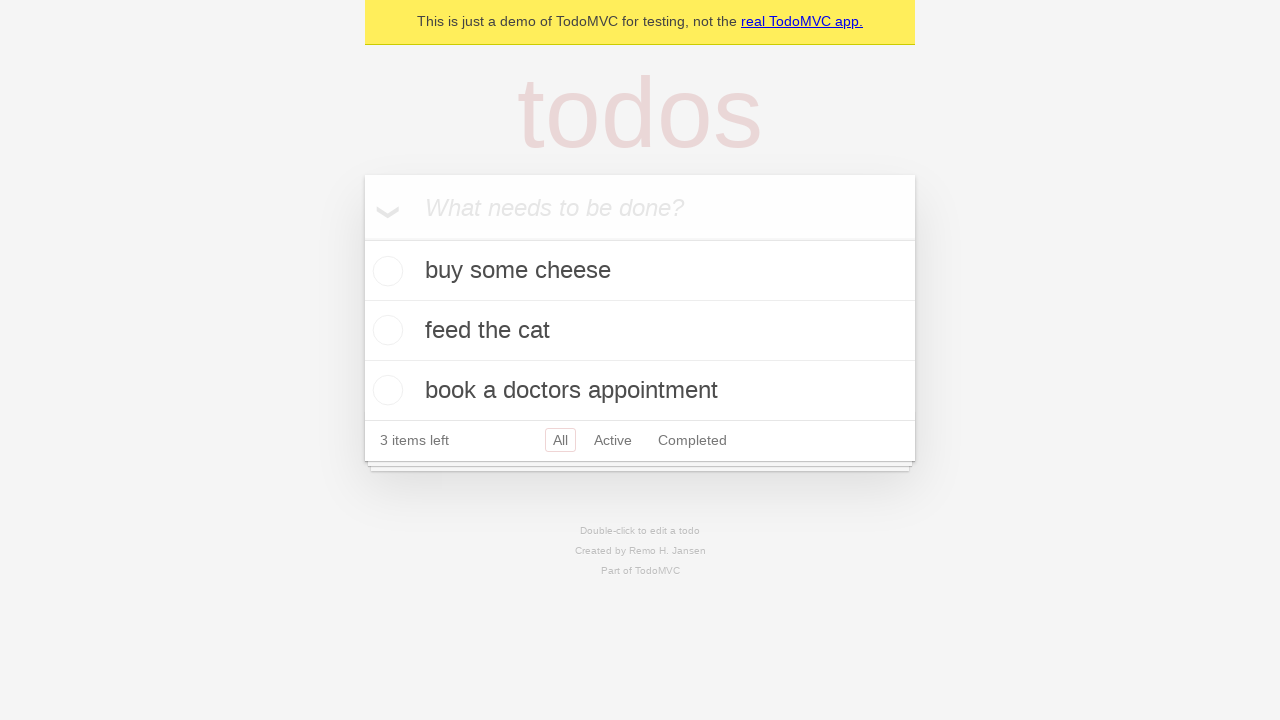

Waited for all 3 todos to be added to localStorage
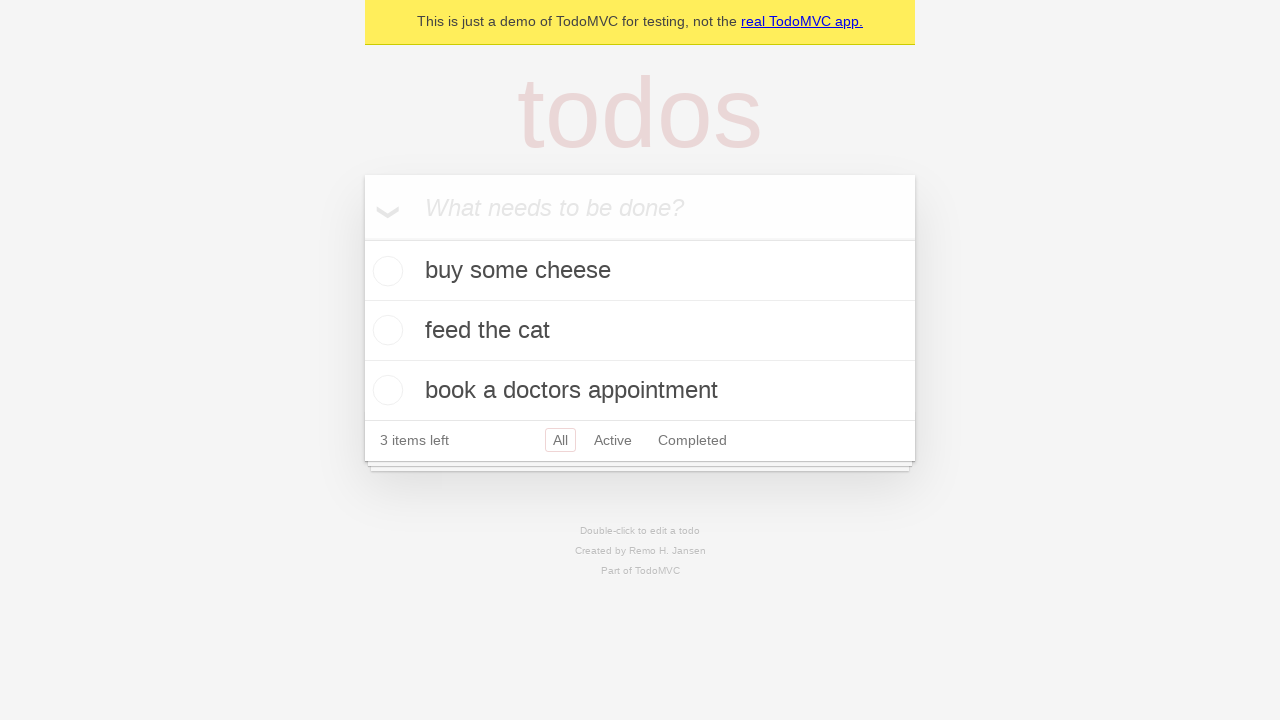

Double-clicked second todo item to enter edit mode at (640, 331) on internal:testid=[data-testid="todo-item"s] >> nth=1
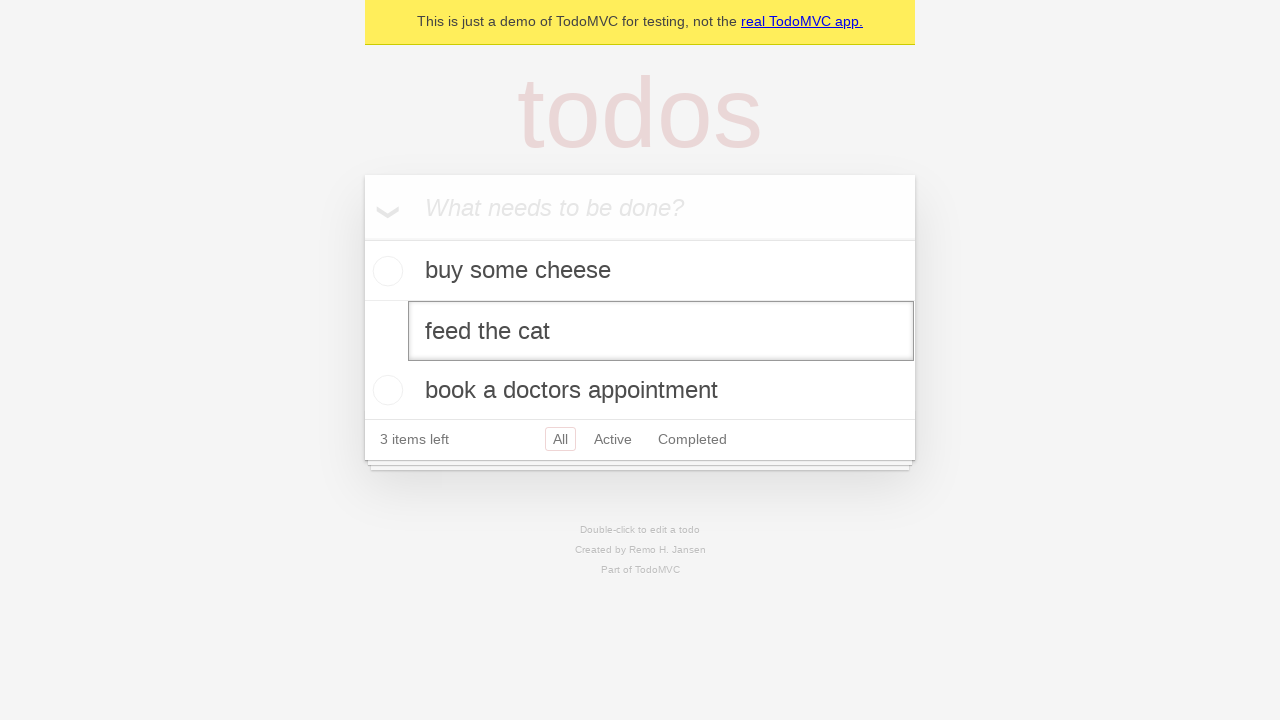

Edited todo text to 'buy some sausages' on internal:testid=[data-testid="todo-item"s] >> nth=1 >> internal:role=textbox[nam
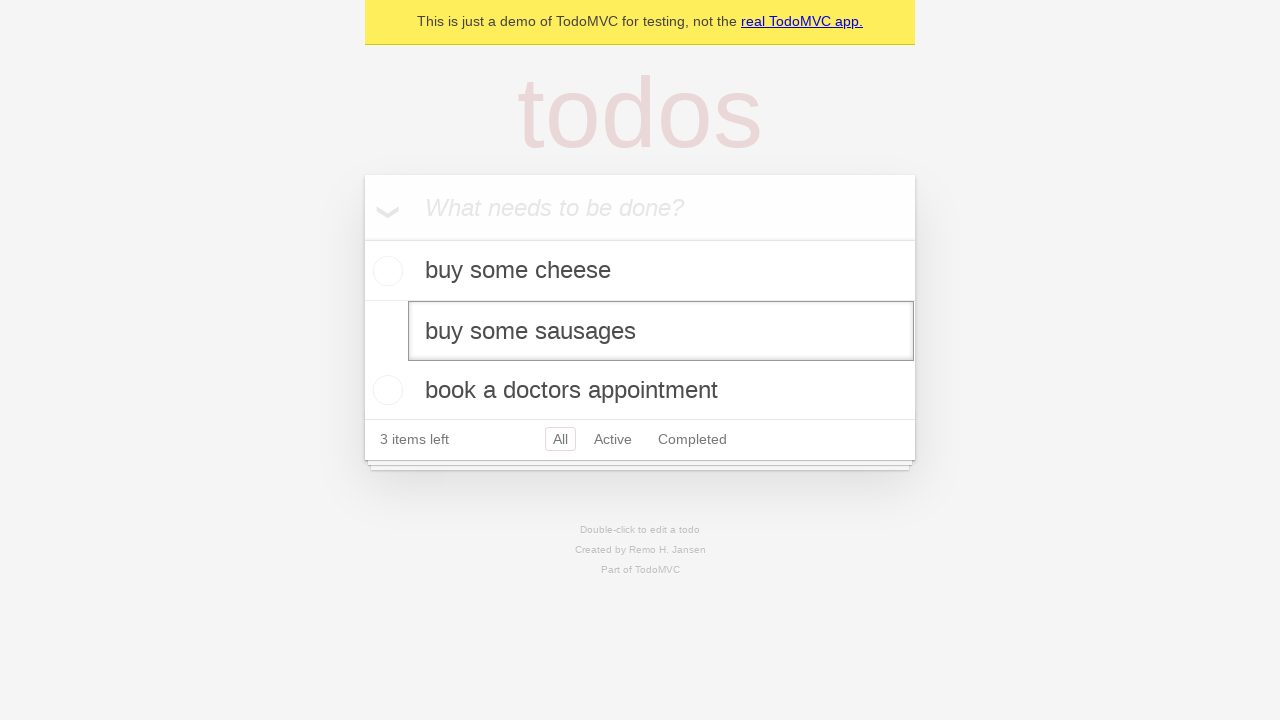

Dispatched blur event to save the edited todo
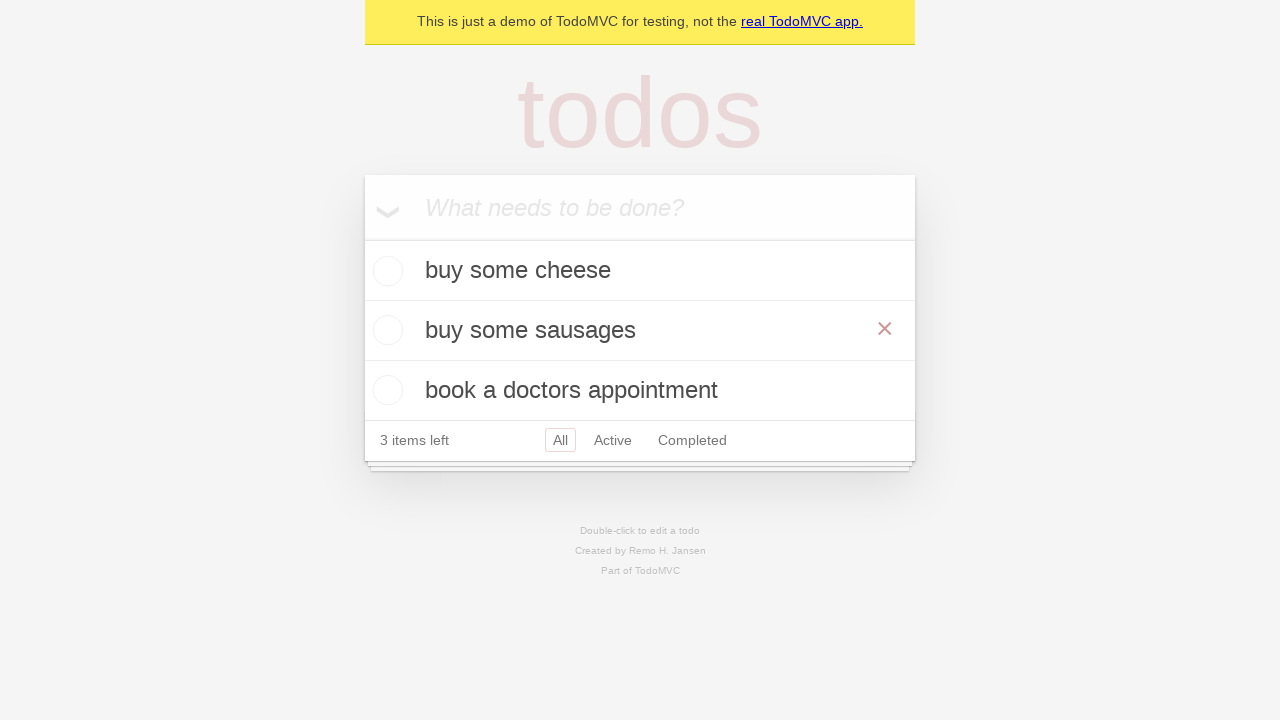

Waited for edited todo 'buy some sausages' to be saved in localStorage
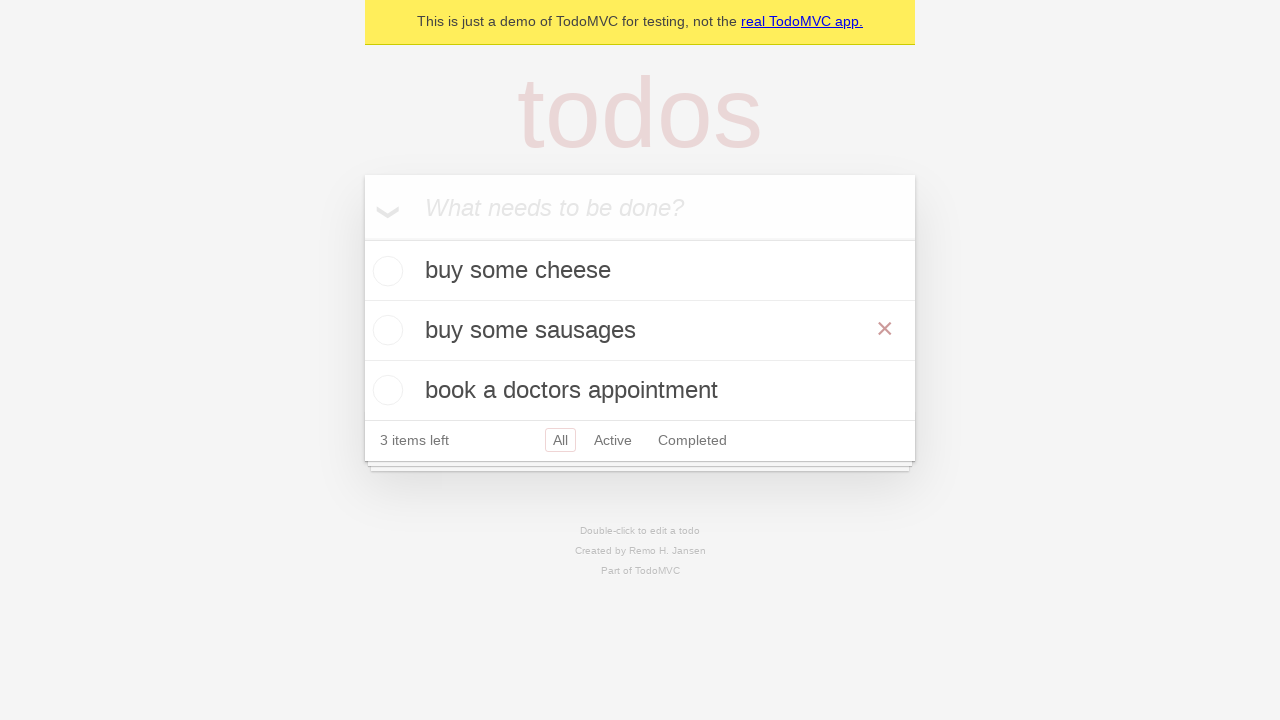

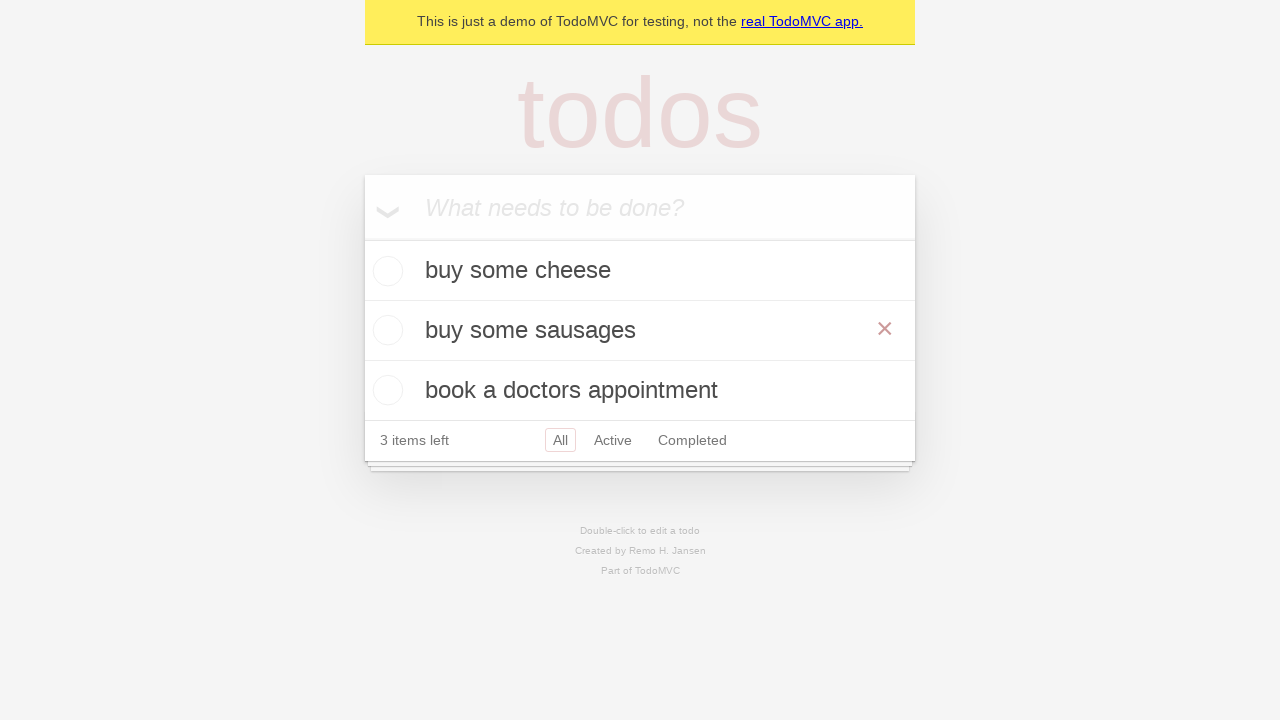